Tests dropdown functionality by selecting options using label, value, and index methods

Starting URL: https://testautomationpractice.blogspot.com/

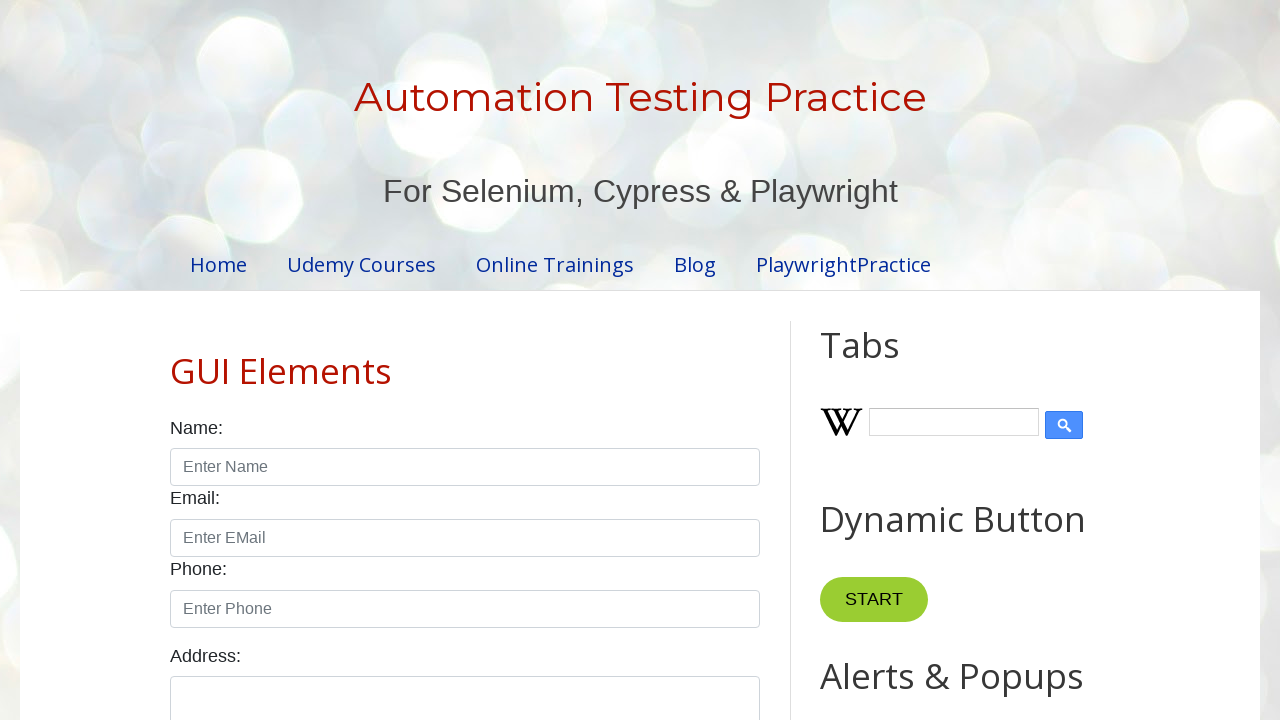

Scrolled country dropdown into view
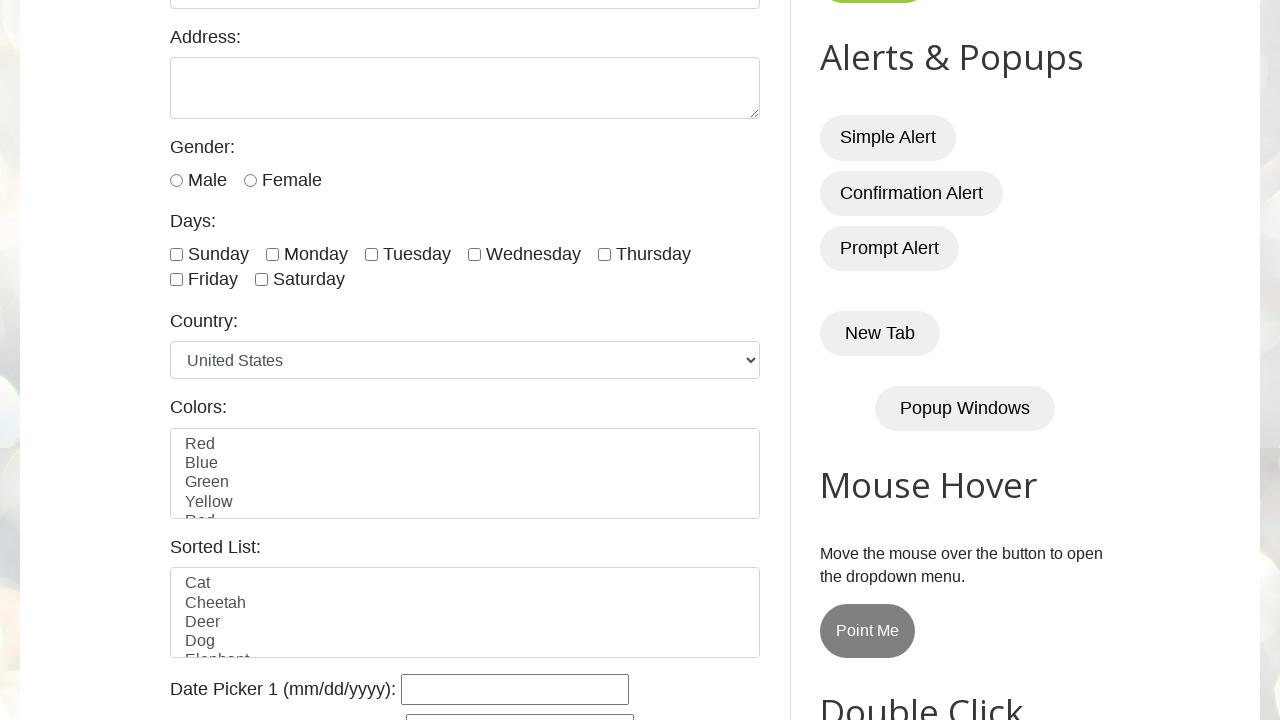

Selected 'India' from dropdown by label on xpath=//select[@id='country']
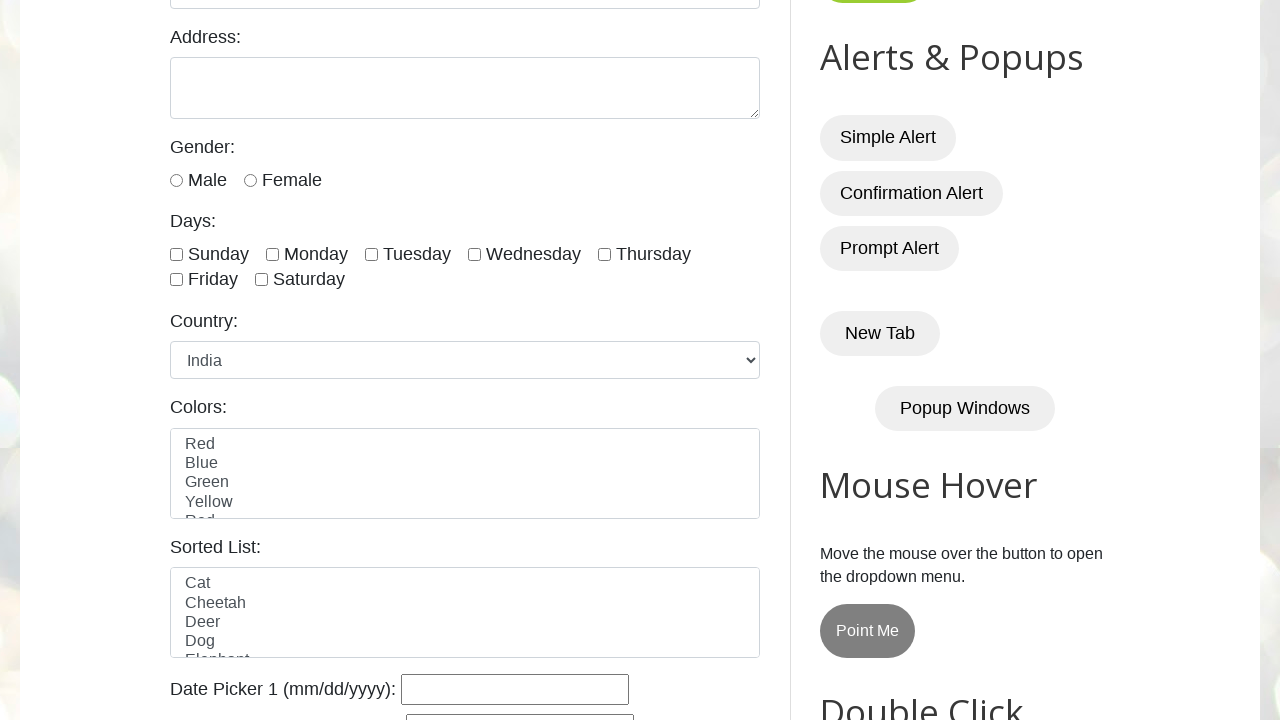

Selected 'usa' from dropdown by value on xpath=//select[@id='country']
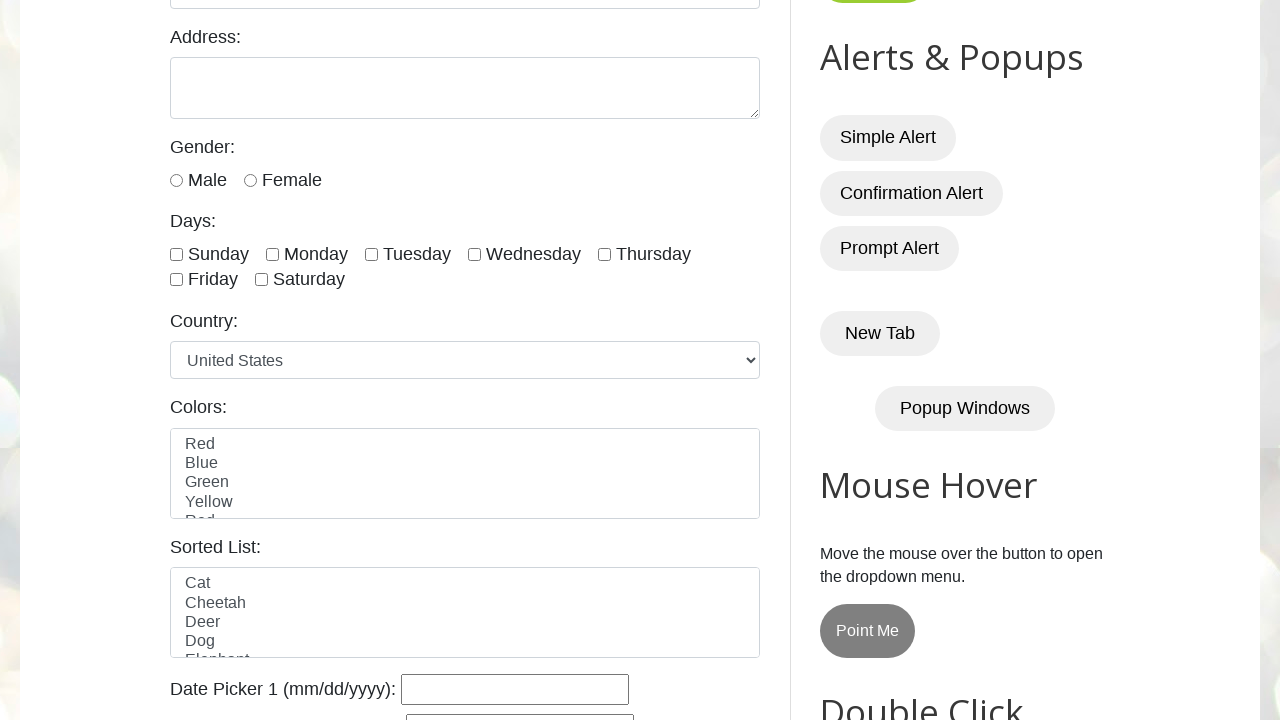

Selected option at index 7 from dropdown on xpath=//select[@id='country']
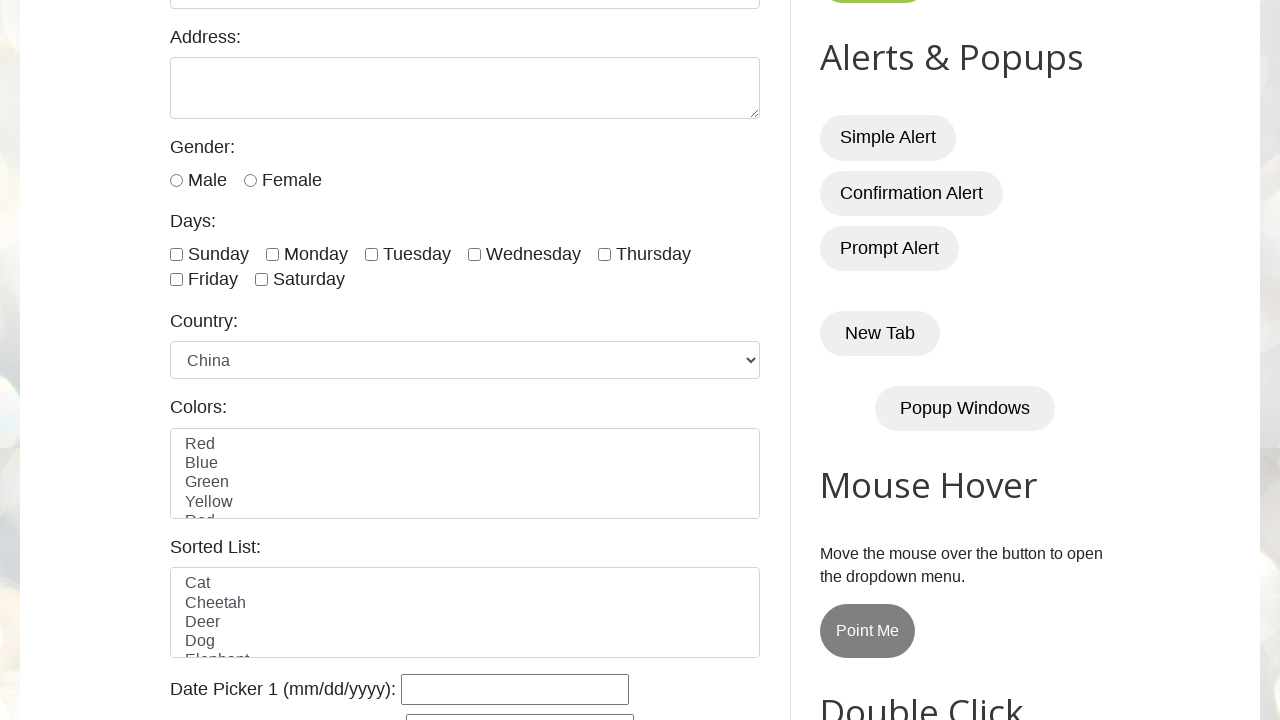

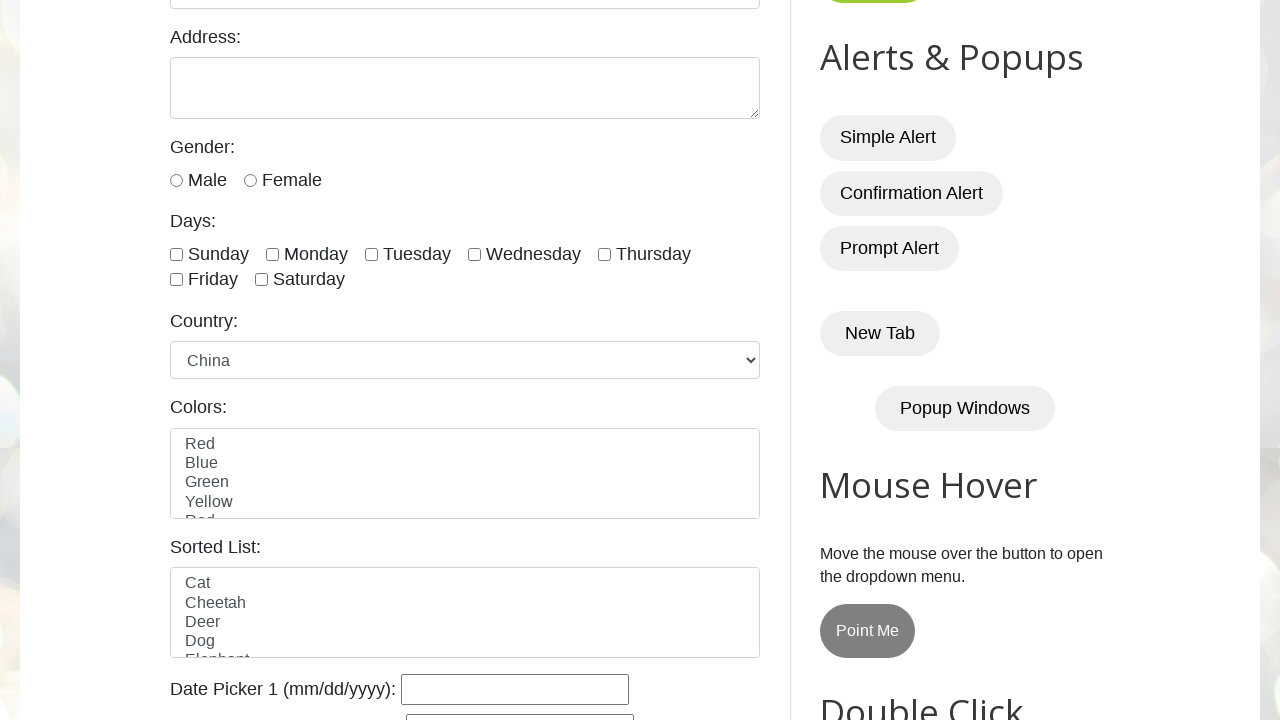